Tests user registration form by filling in first name, last name, username, and password fields and submitting the form

Starting URL: https://www.globalsqa.com/angularJs-protractor/registration-login-example/#/register

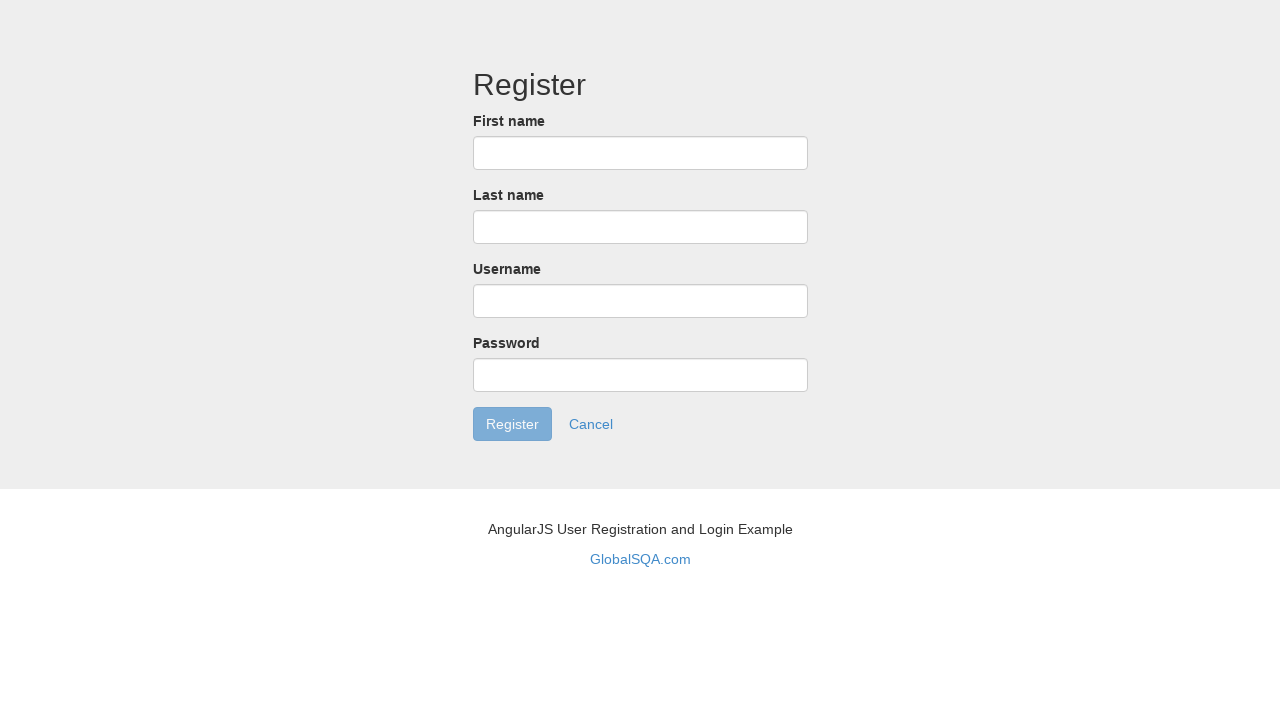

Filled first name field with 'Michael' on input#firstName
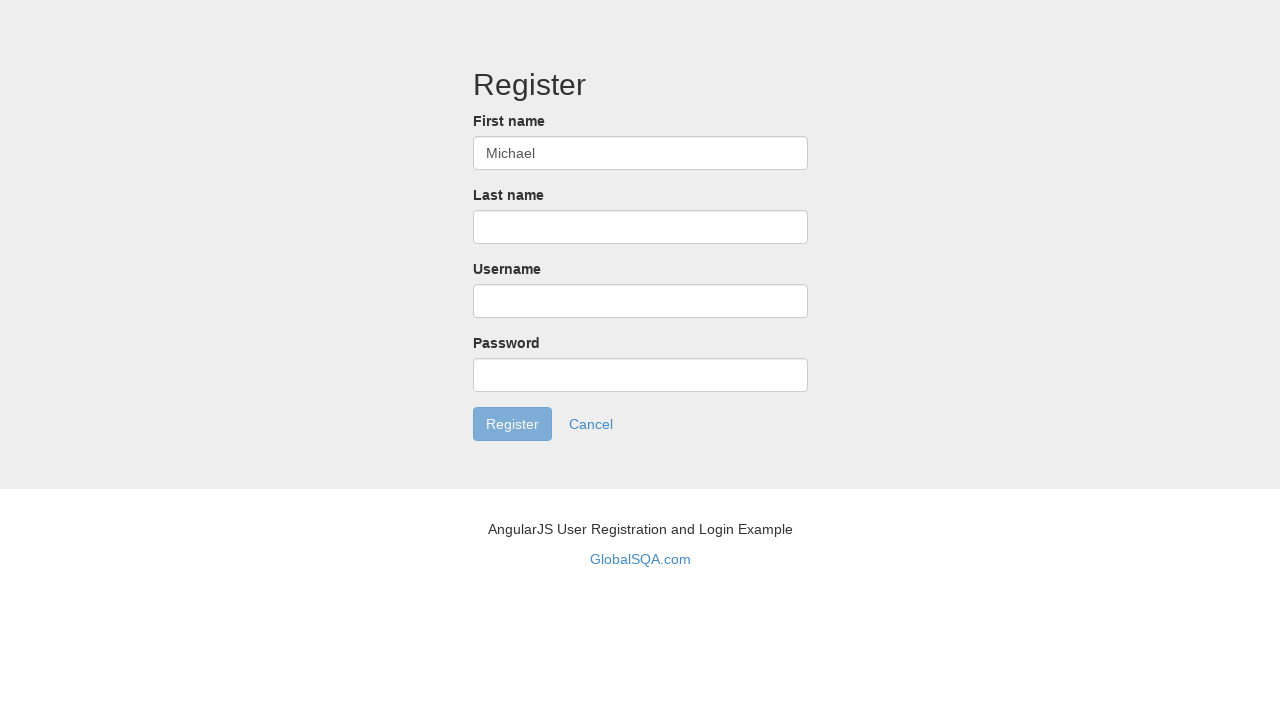

Filled last name field with 'Thompson' on input[name='lastName']
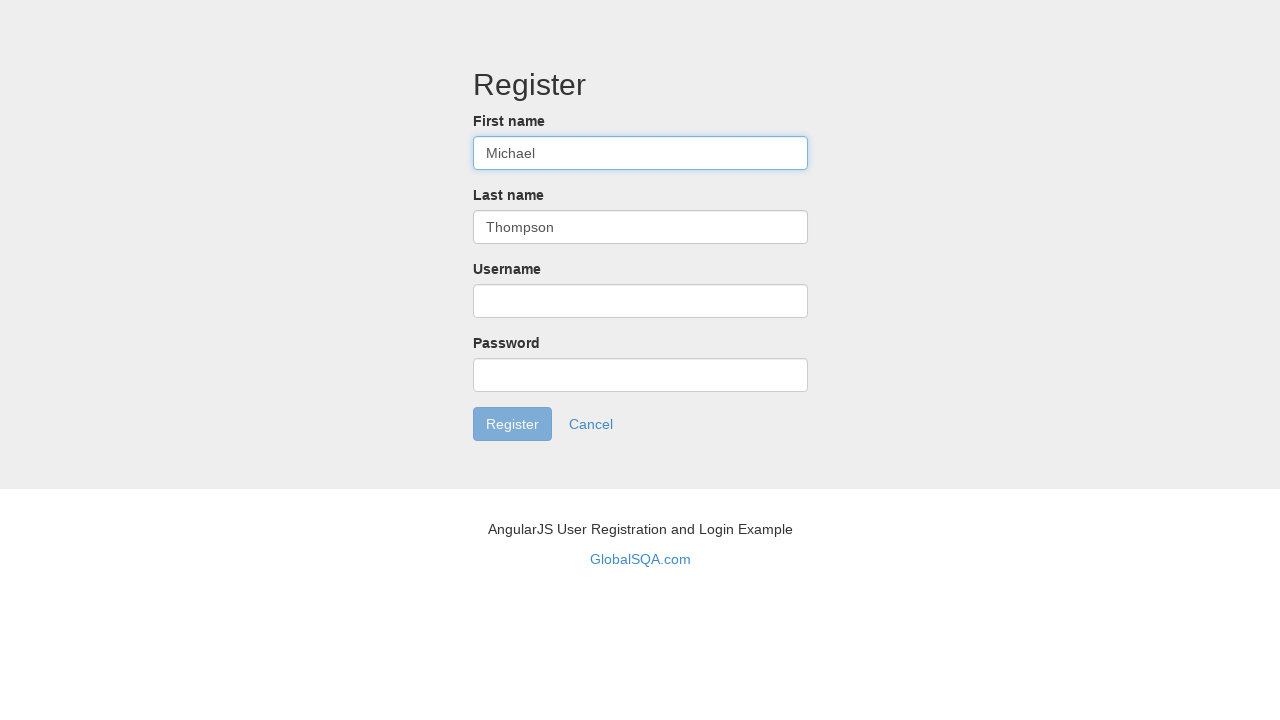

Filled username field with 'mthompson2024' on input#username
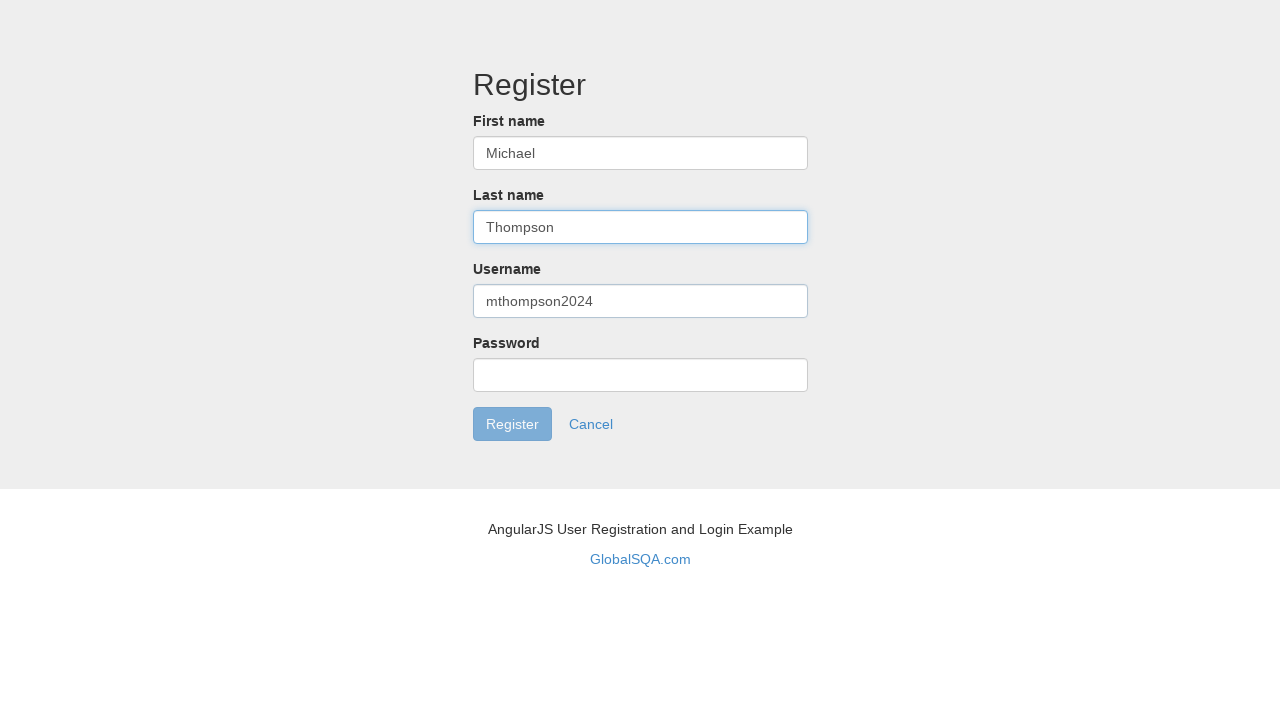

Filled password field with 'SecurePass789!' on input#password
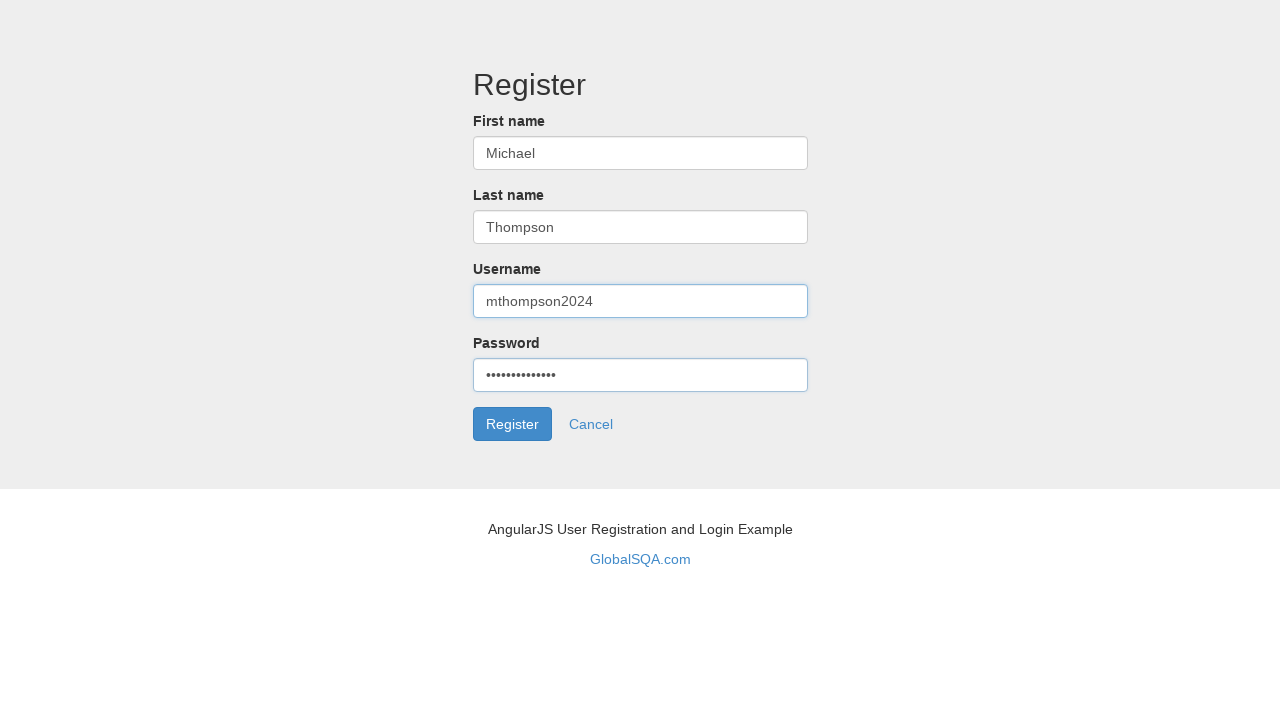

Clicked Register button to submit the form at (512, 424) on button:has-text('Register')
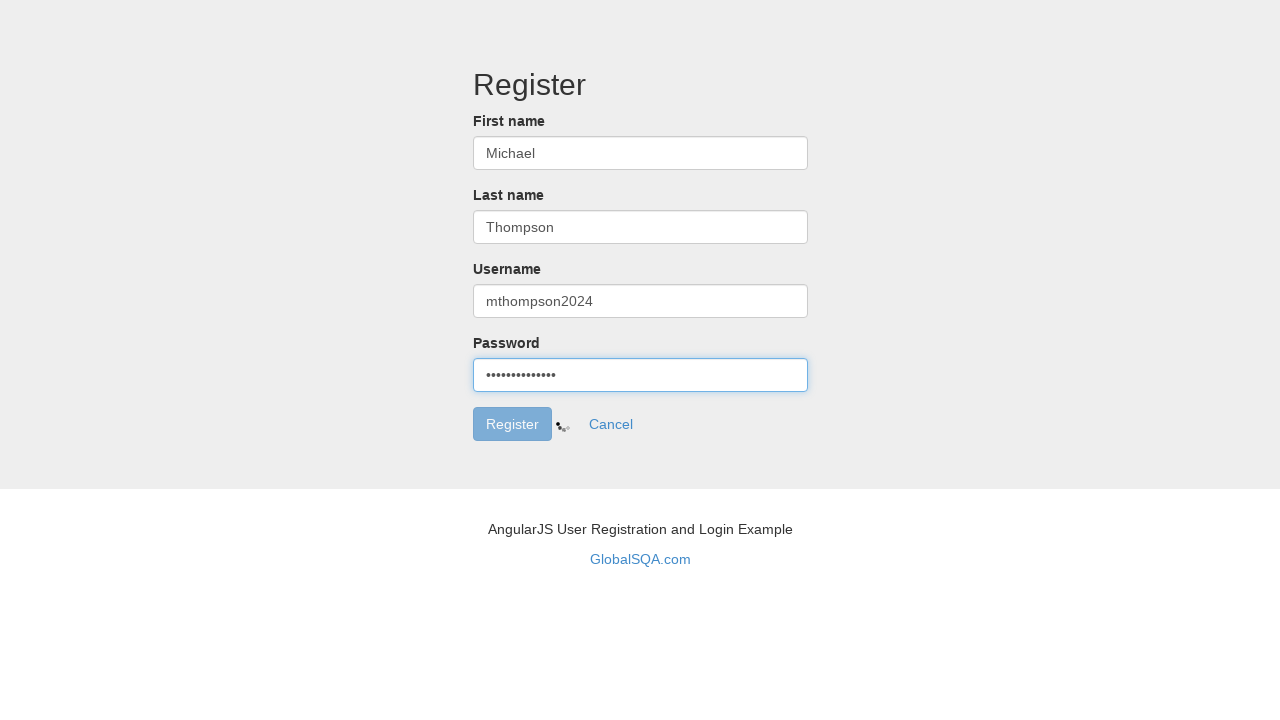

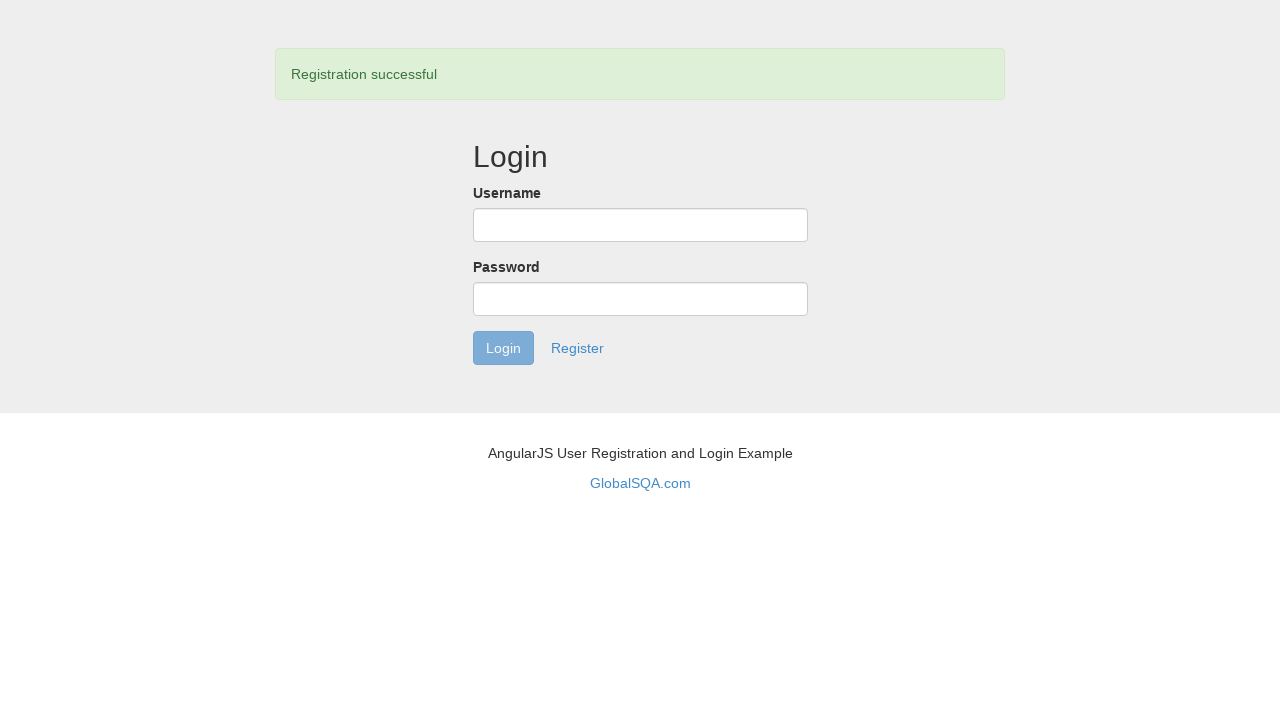